Counts the number of checkboxes in the checkbox example section, verifies there are 3, then selects all of them and verifies each is selected.

Starting URL: https://rahulshettyacademy.com/AutomationPractice/

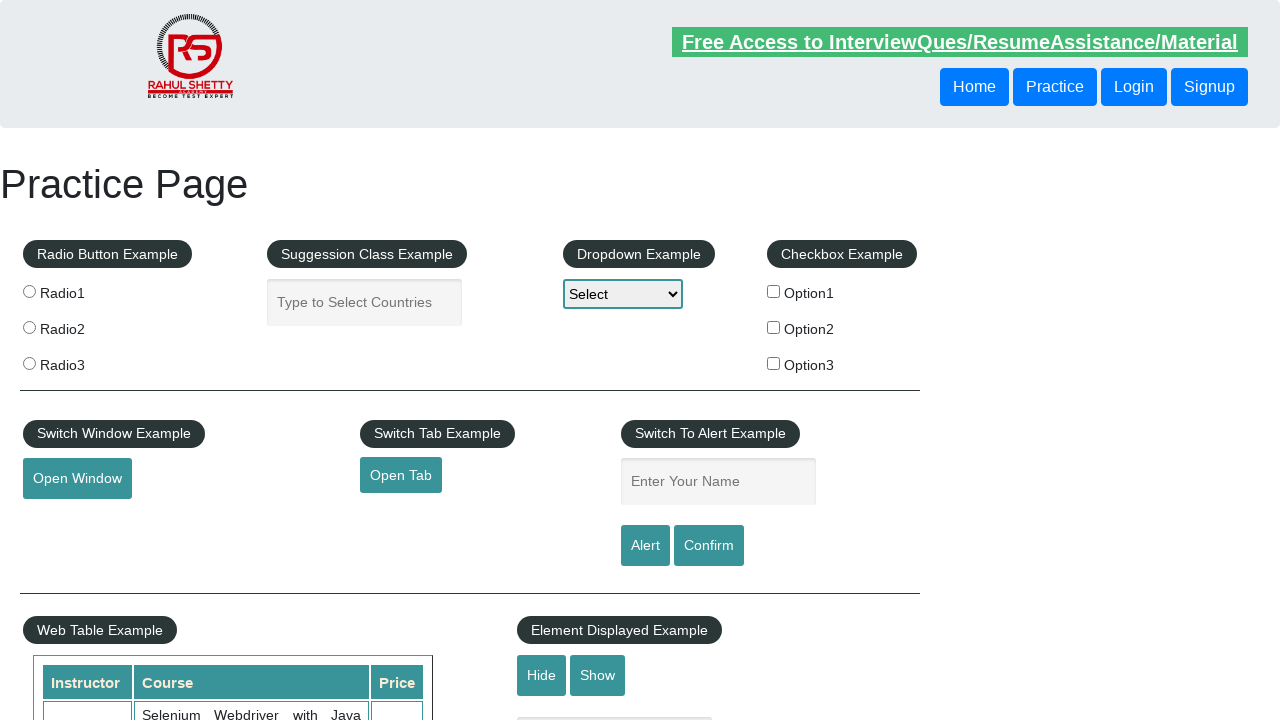

Navigated to automation practice page
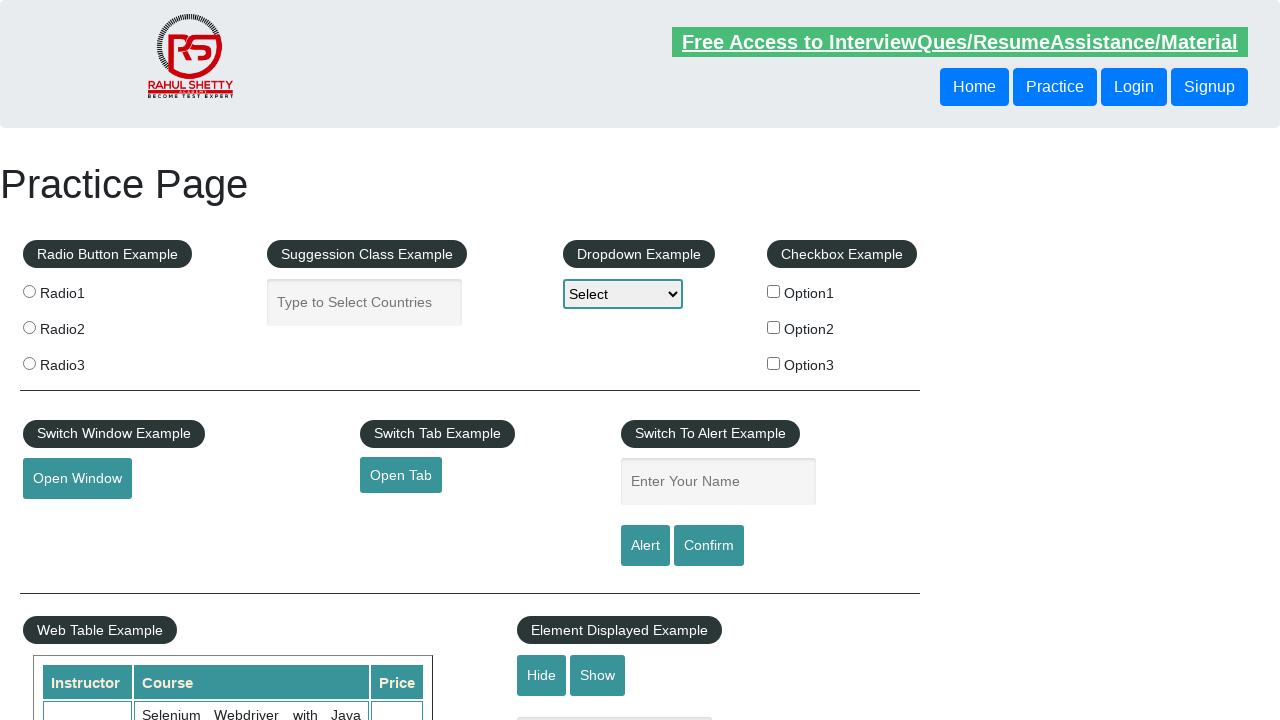

Located all checkboxes in the checkbox example section
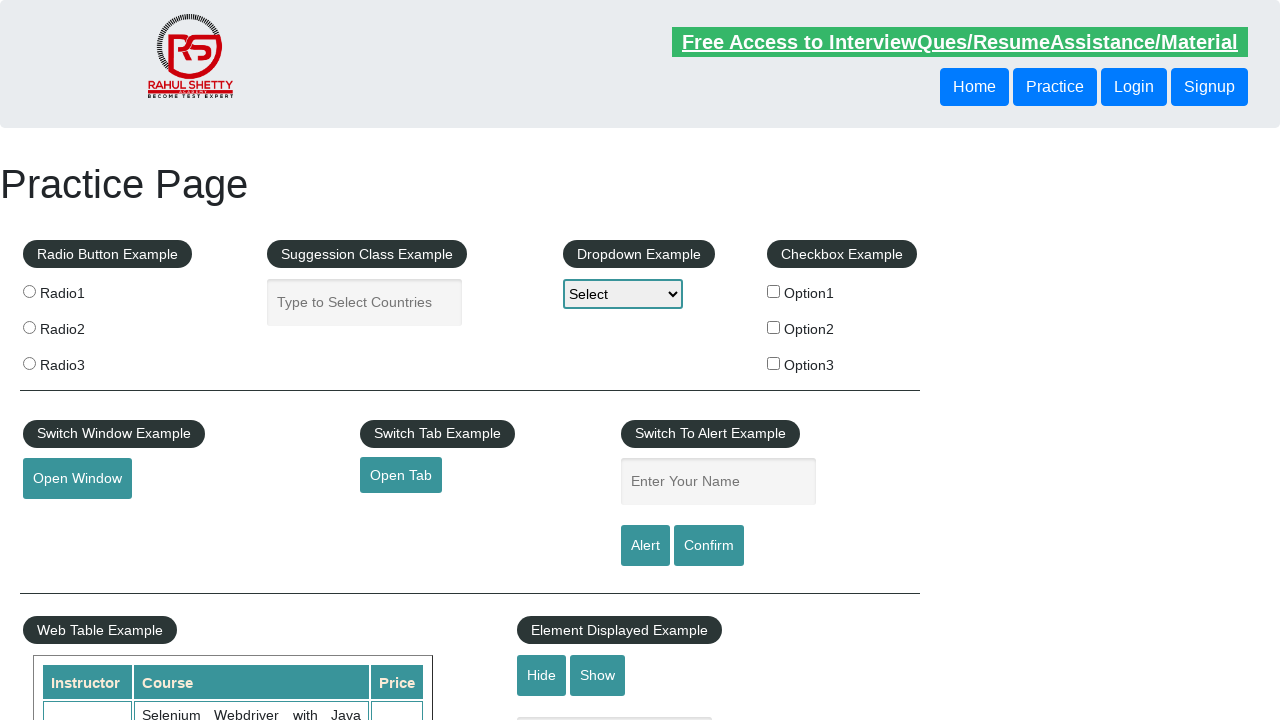

Verified there are 3 checkboxes in the section
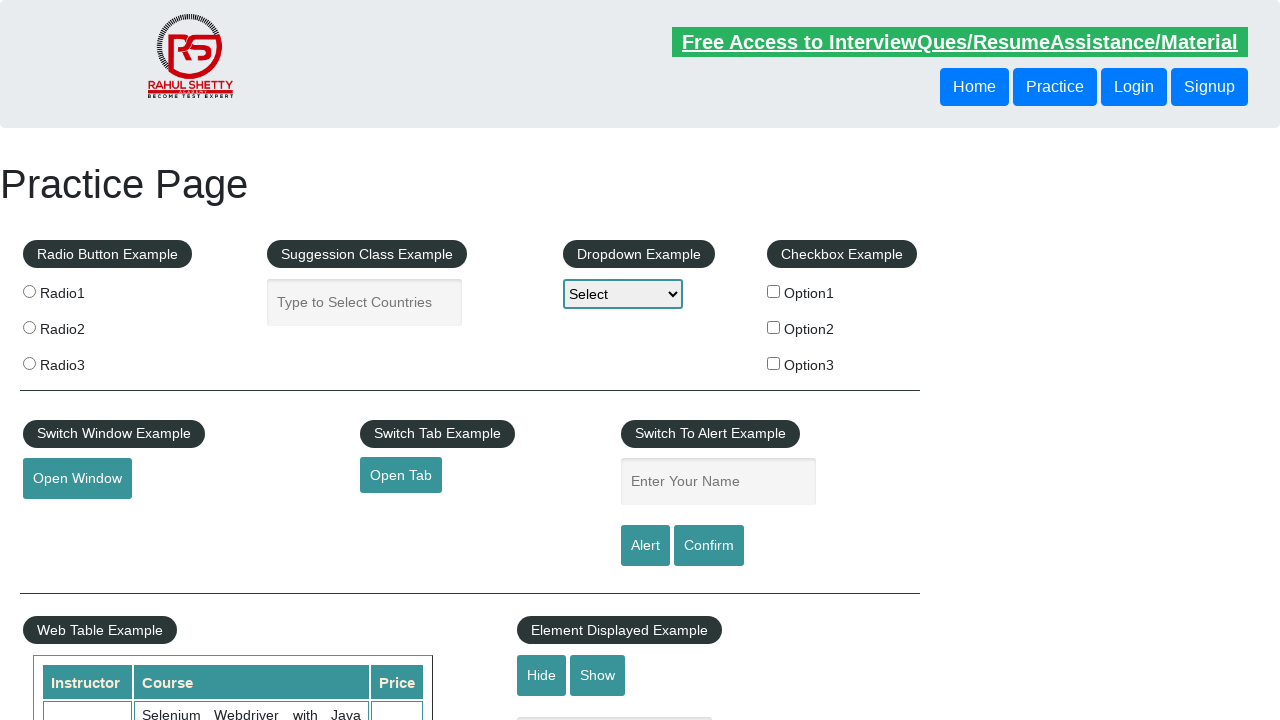

Clicked checkbox 1 at (774, 291) on #checkbox-example input >> nth=0
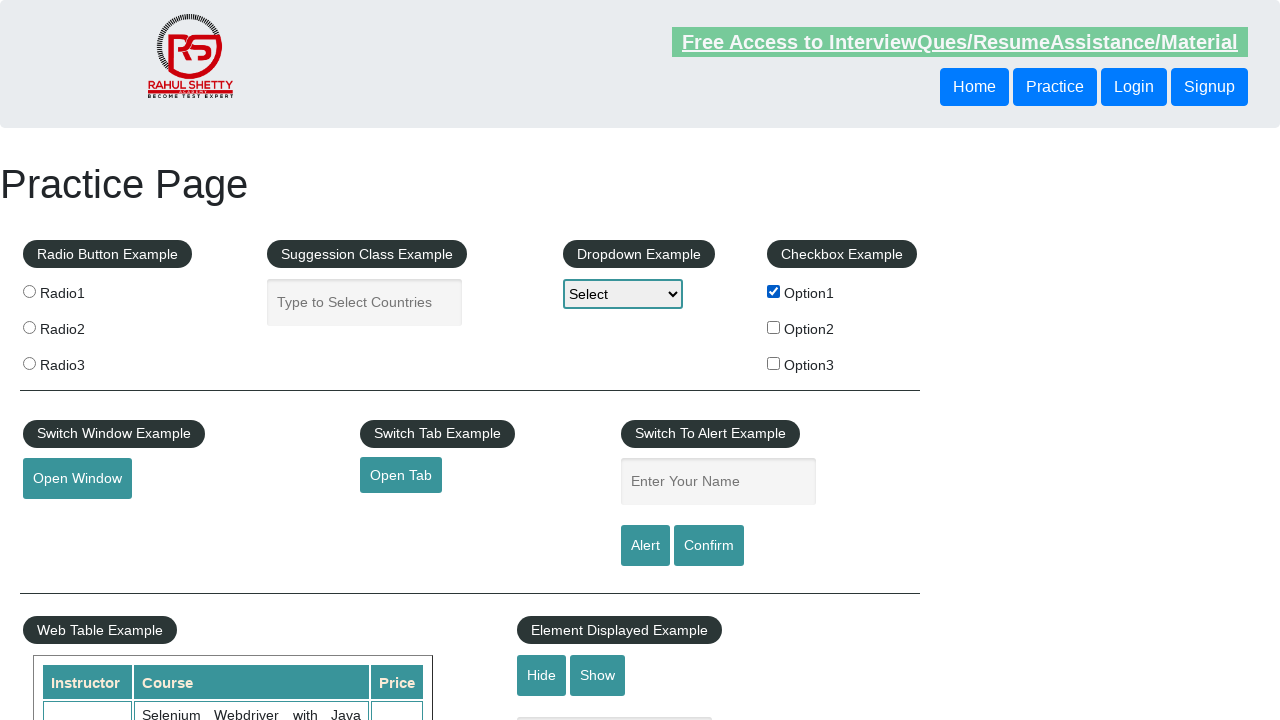

Verified checkbox 1 is selected
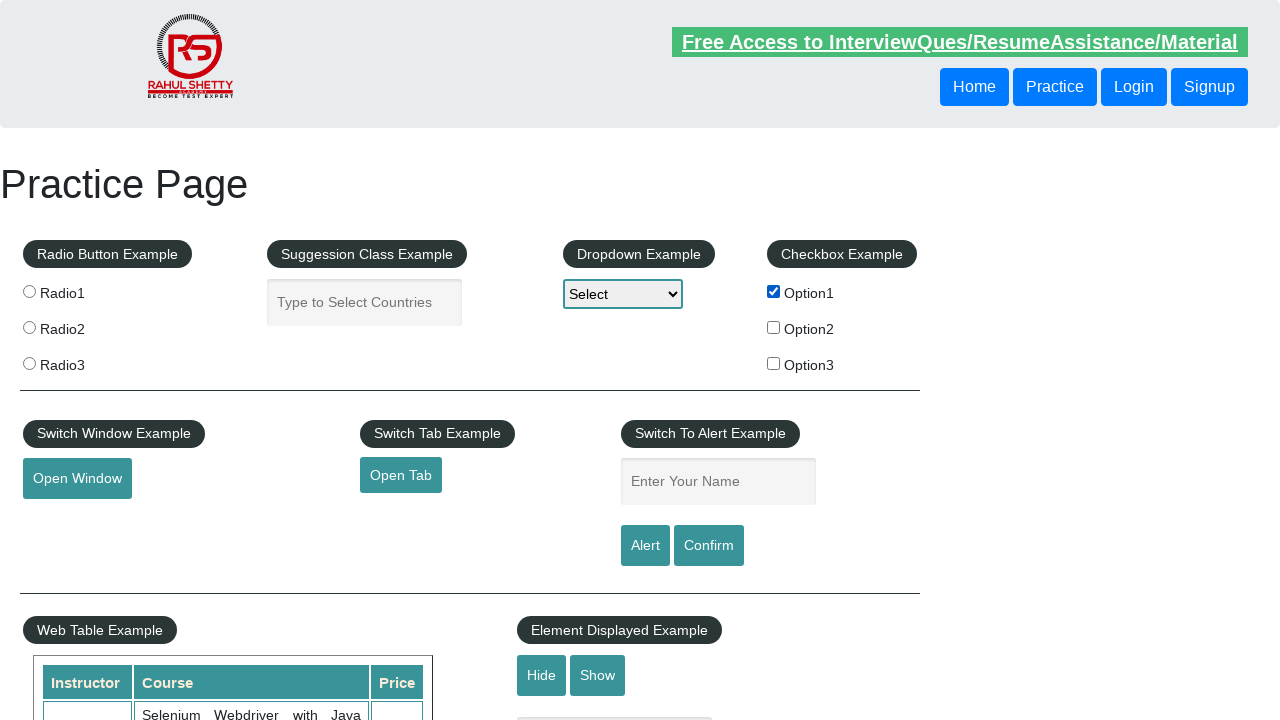

Clicked checkbox 2 at (774, 327) on #checkbox-example input >> nth=1
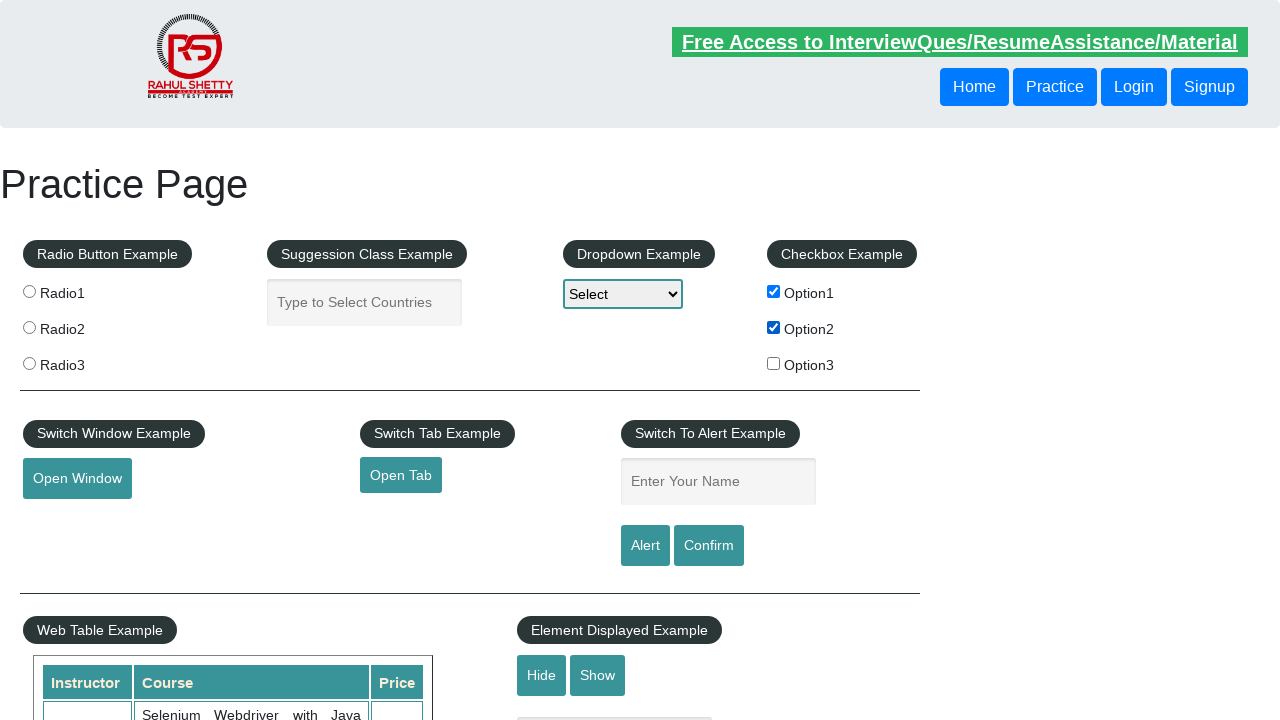

Verified checkbox 2 is selected
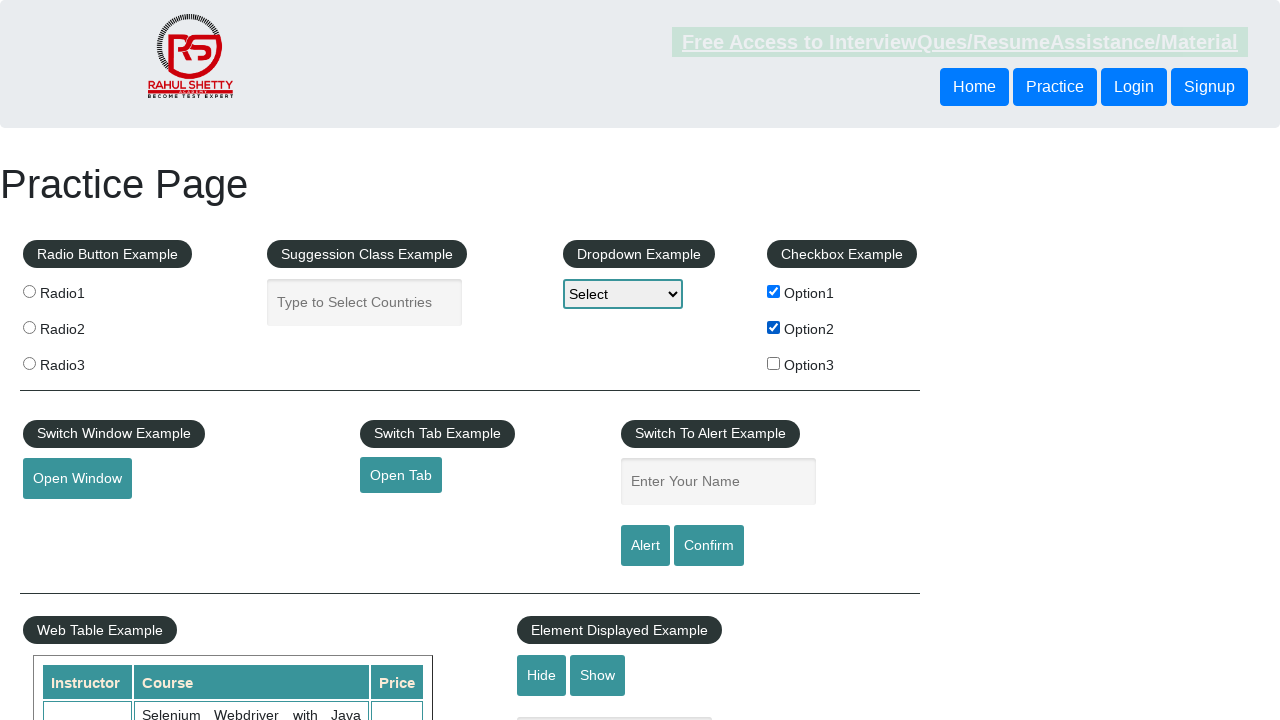

Clicked checkbox 3 at (774, 363) on #checkbox-example input >> nth=2
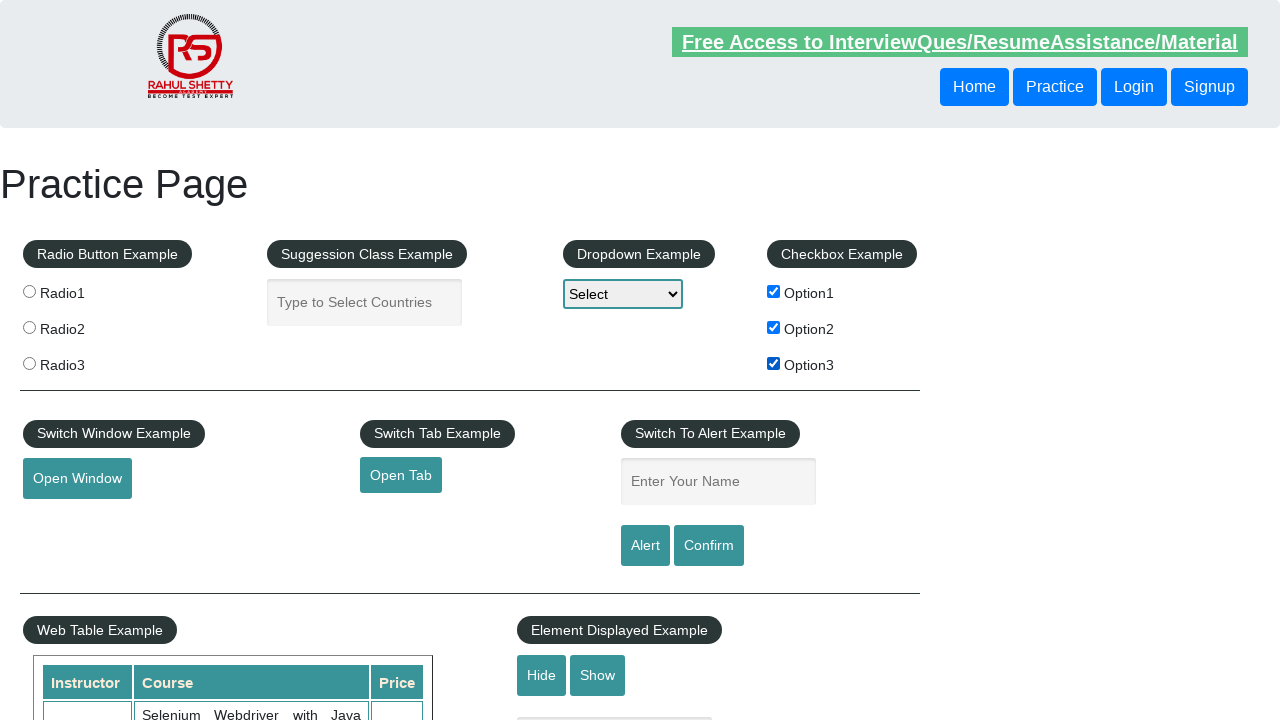

Verified checkbox 3 is selected
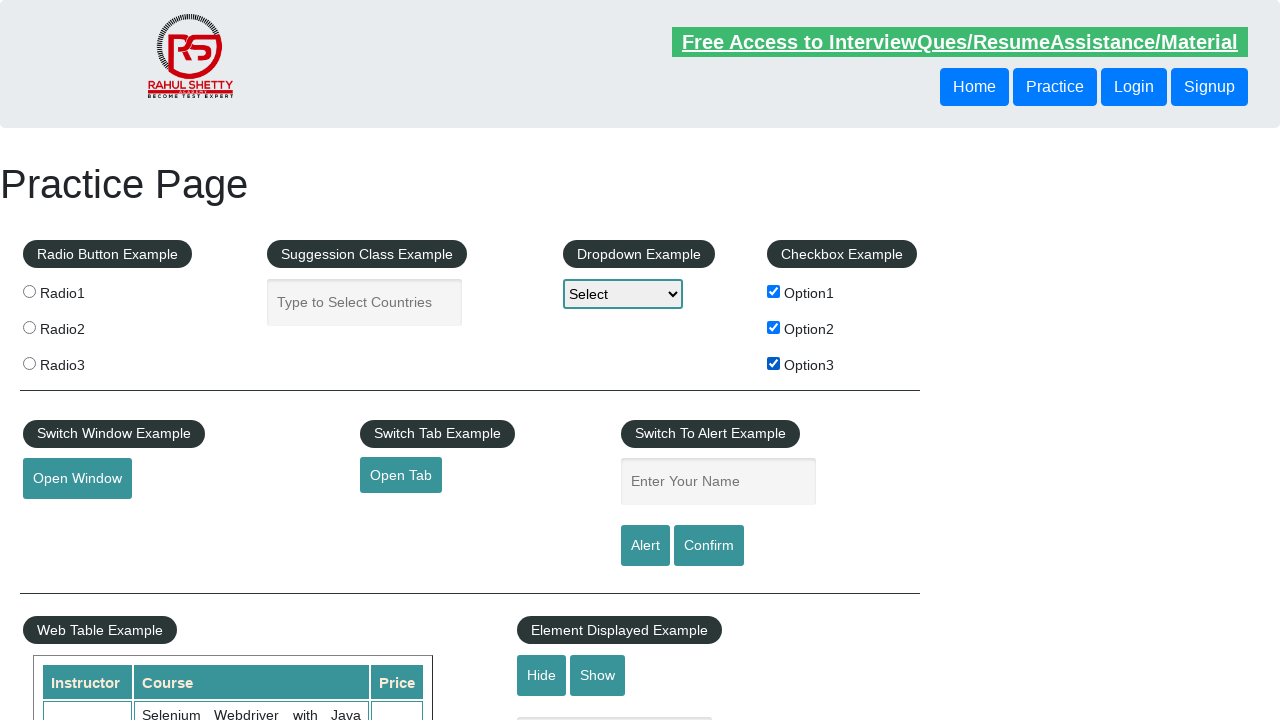

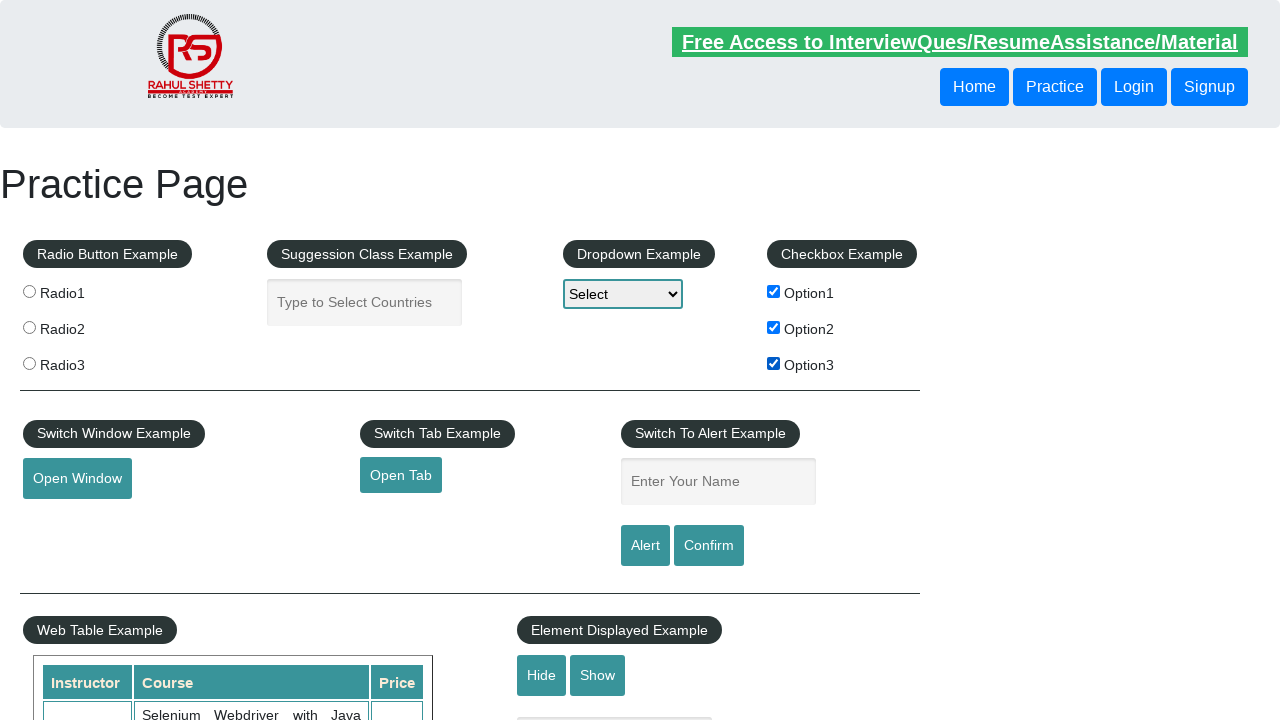